Tests the Python.org search functionality by entering "pycon" as a search query, submitting the form, and verifying that results are returned.

Starting URL: http://www.python.org

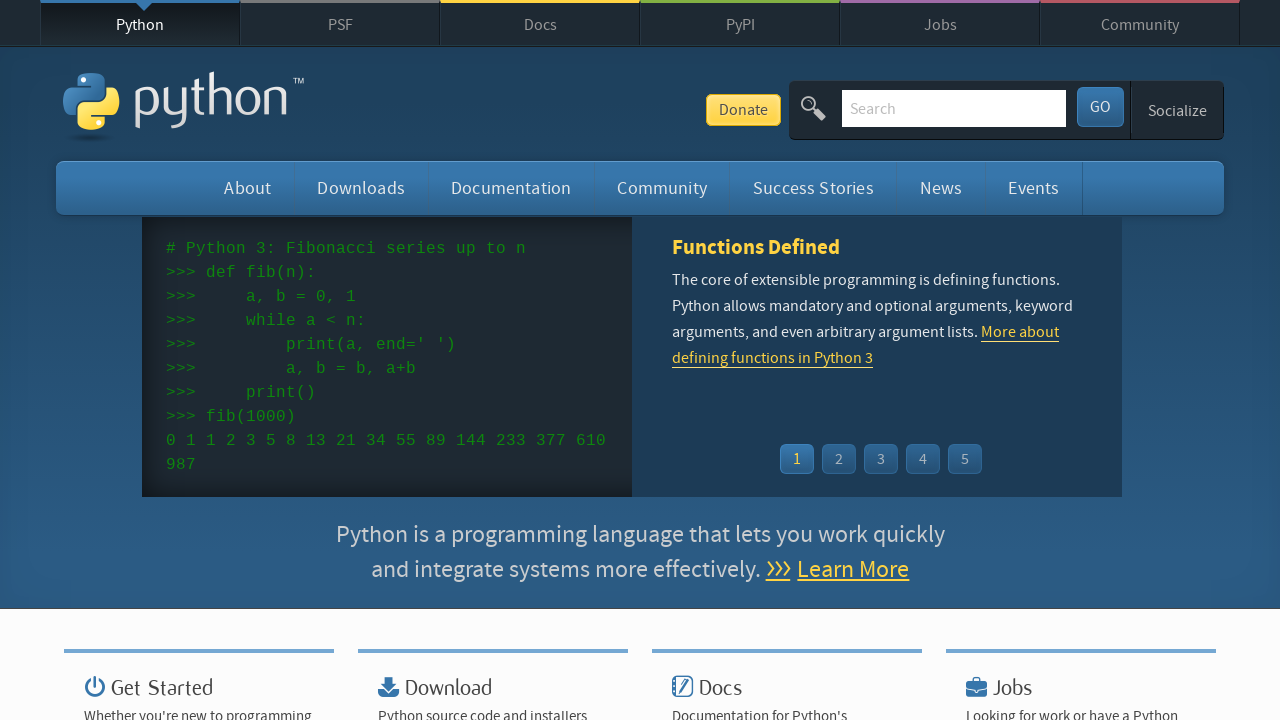

Verified 'Python' is in page title
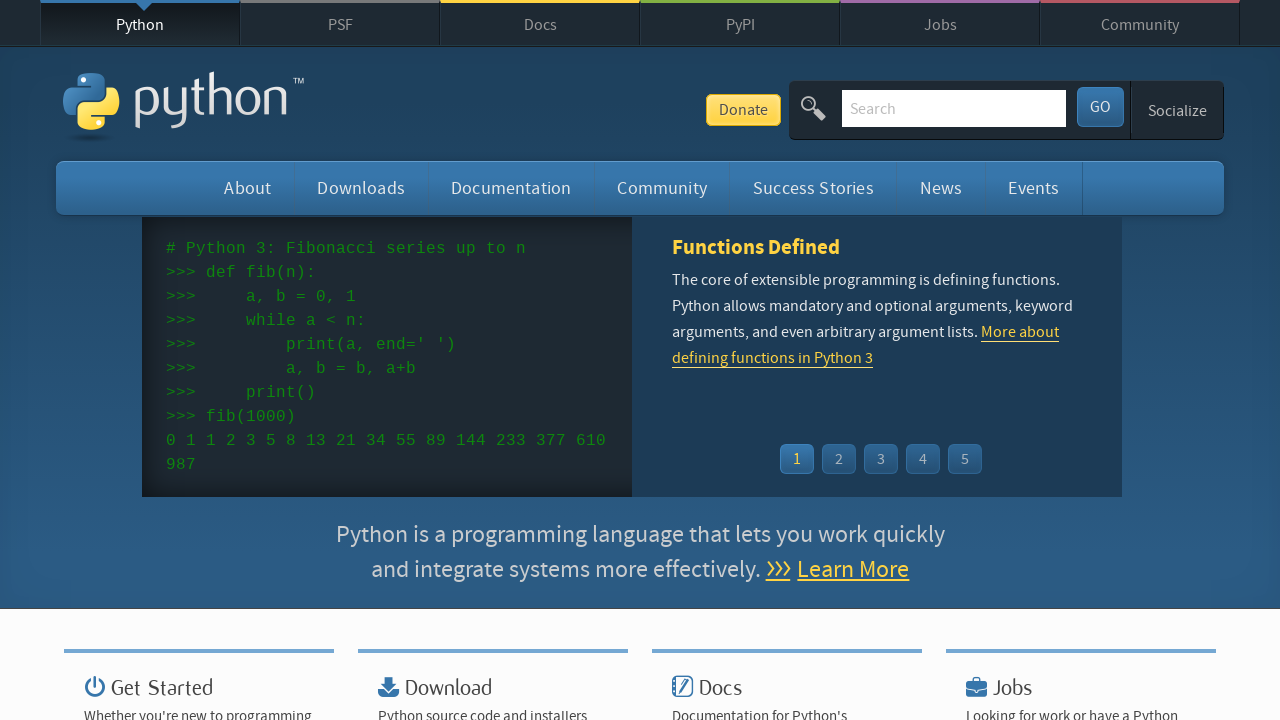

Filled search field with 'pycon' on input[name='q']
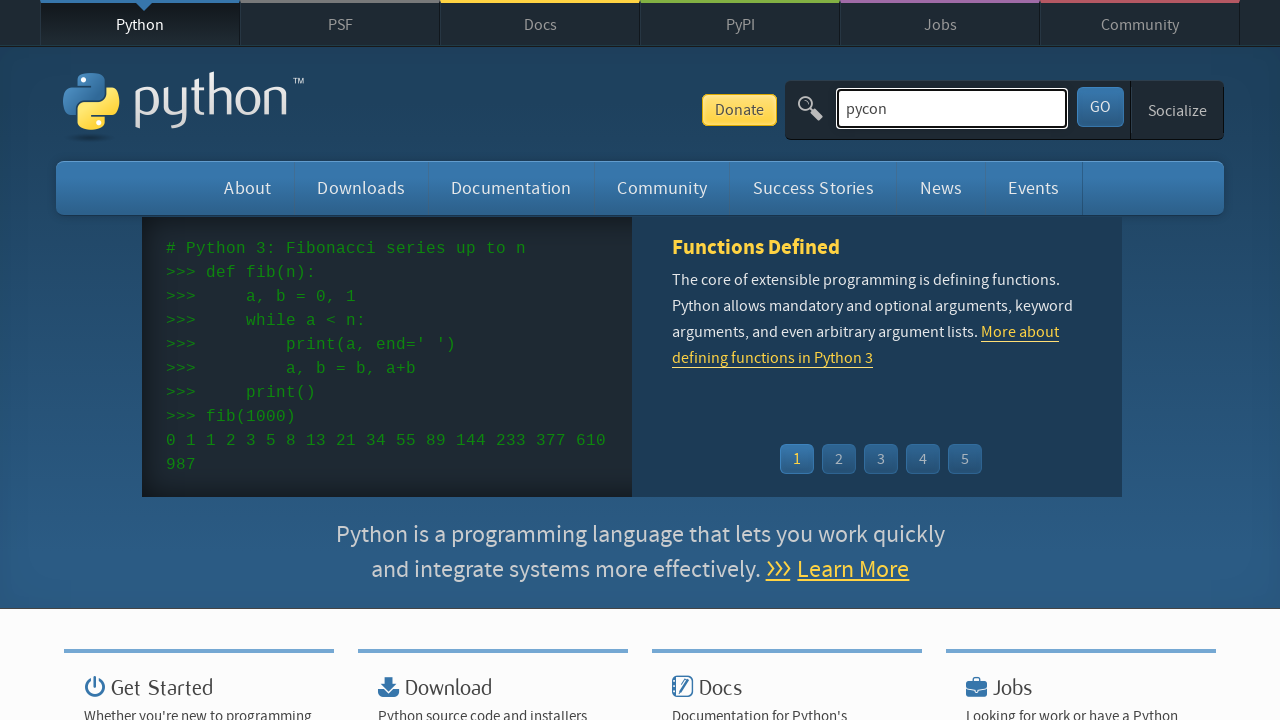

Pressed Enter to submit search query on input[name='q']
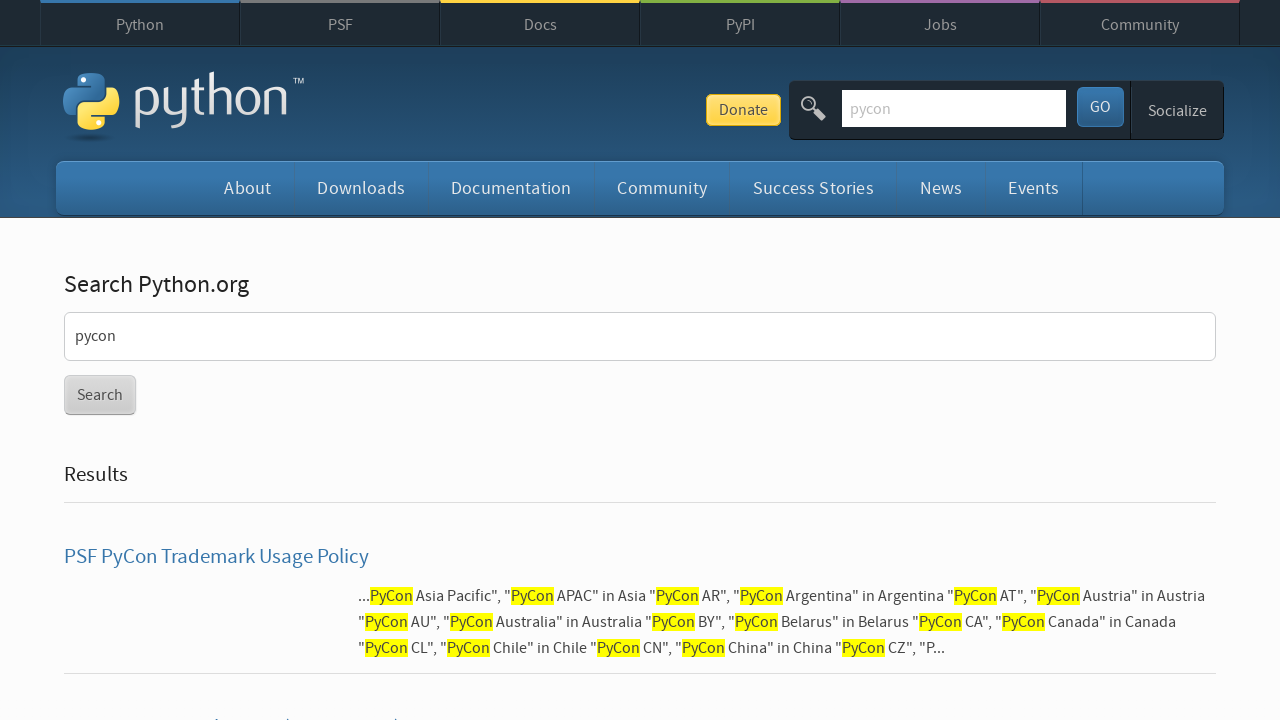

Waited for network idle after search submission
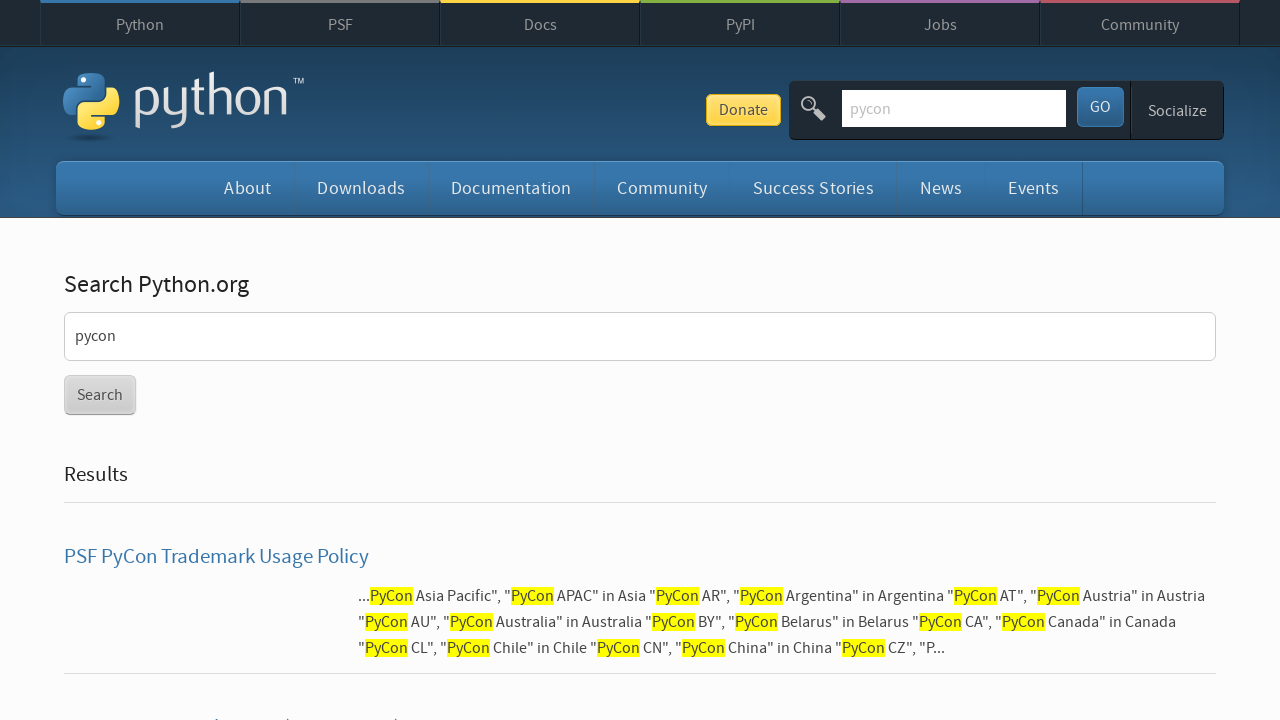

Verified search results were returned for 'pycon'
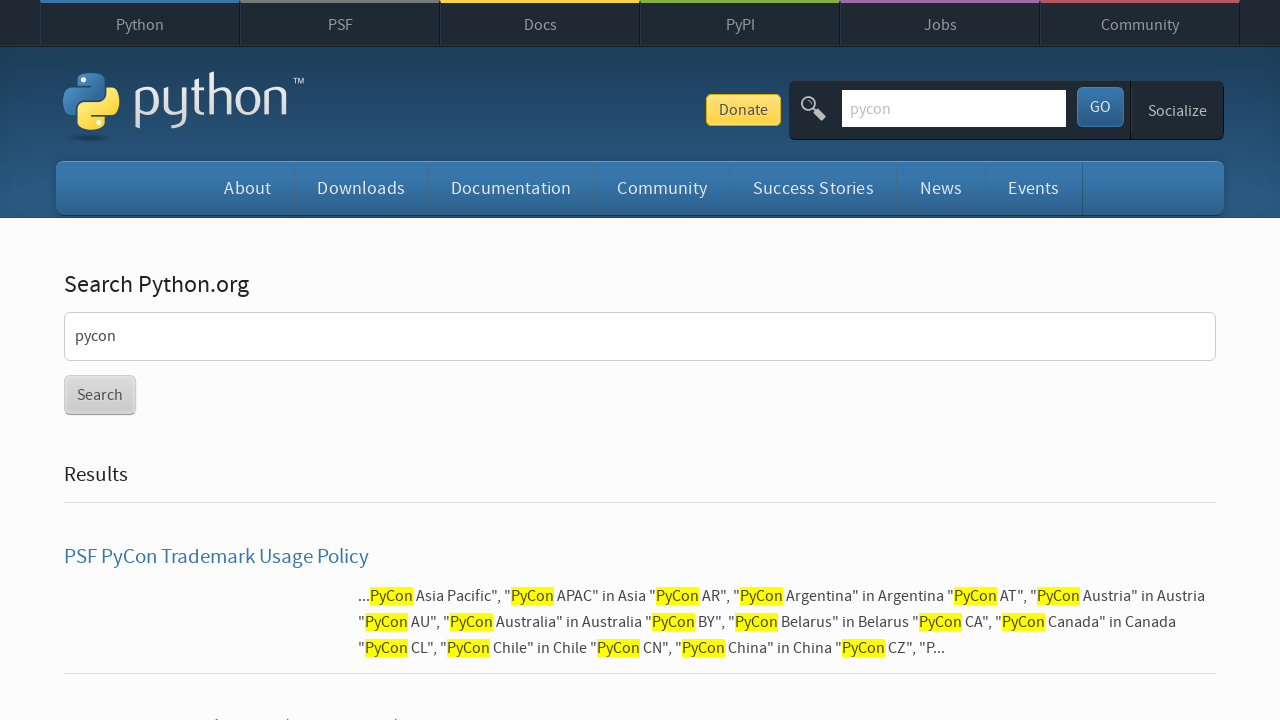

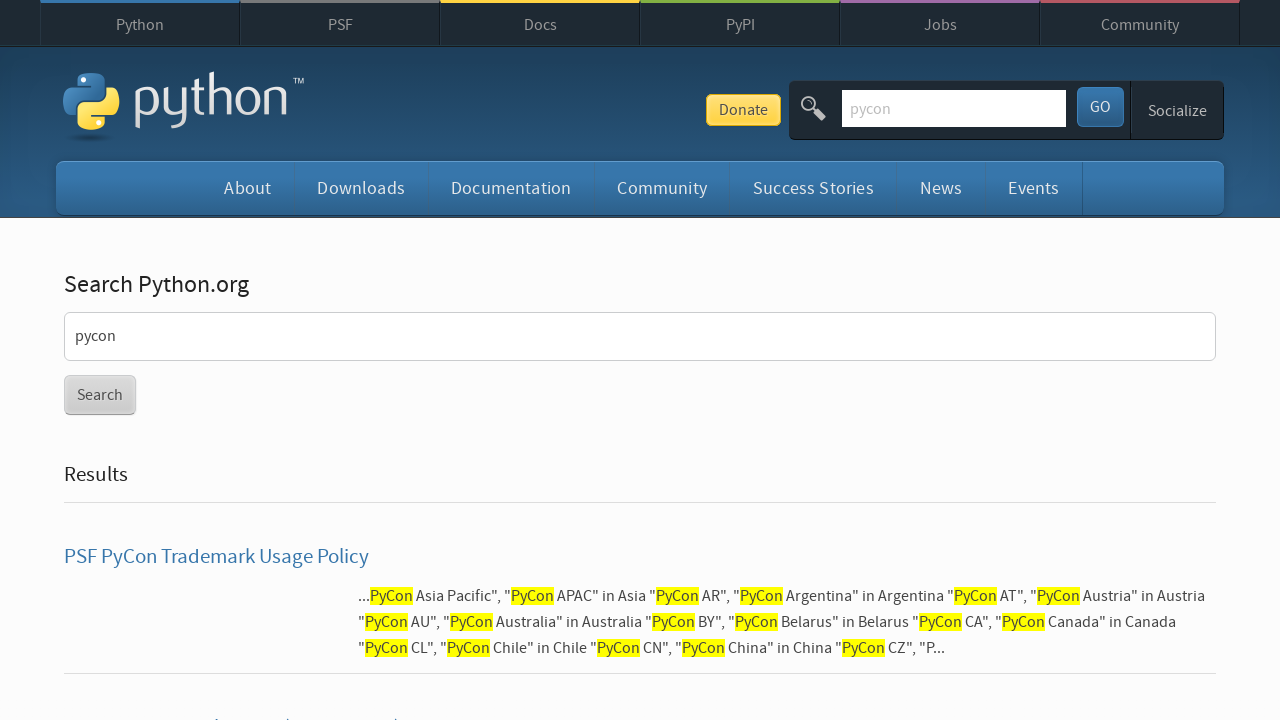